Tests dynamic content loading by clicking a start button and waiting for the loading bar to disappear before accessing the finish text

Starting URL: http://the-internet.herokuapp.com/dynamic_loading/1

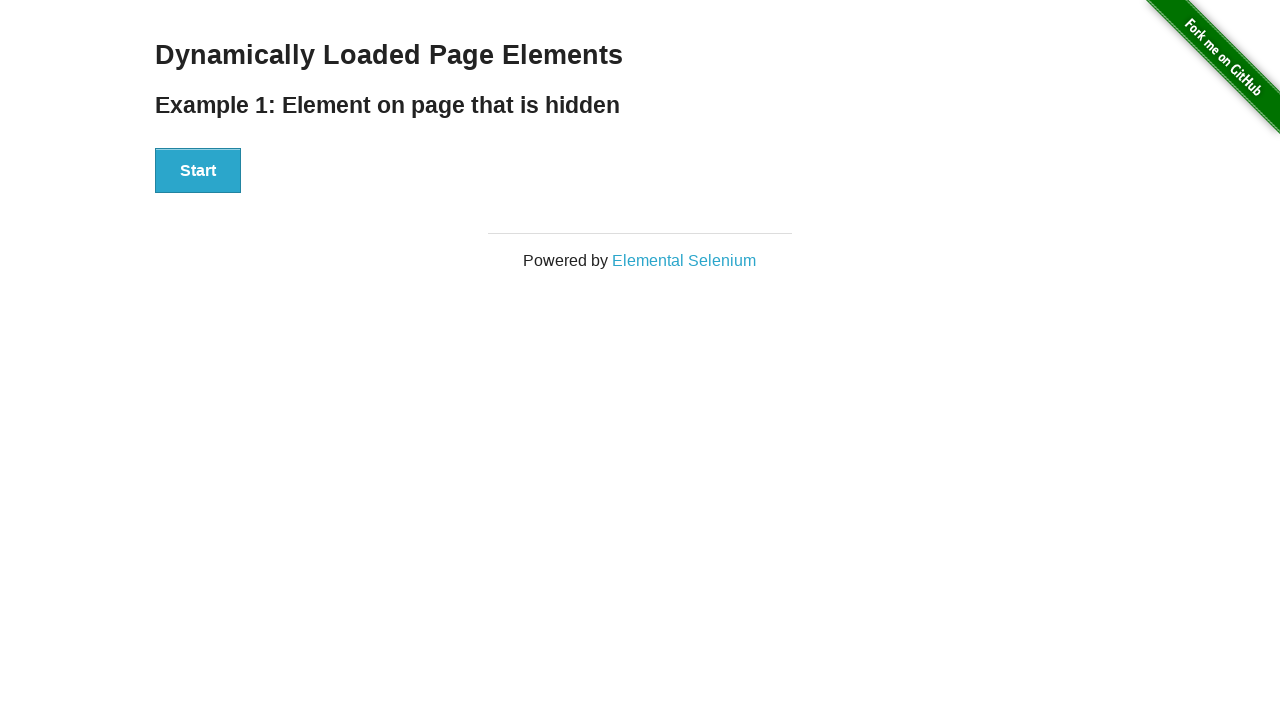

Clicked the start button to begin dynamic loading at (198, 171) on #start>button
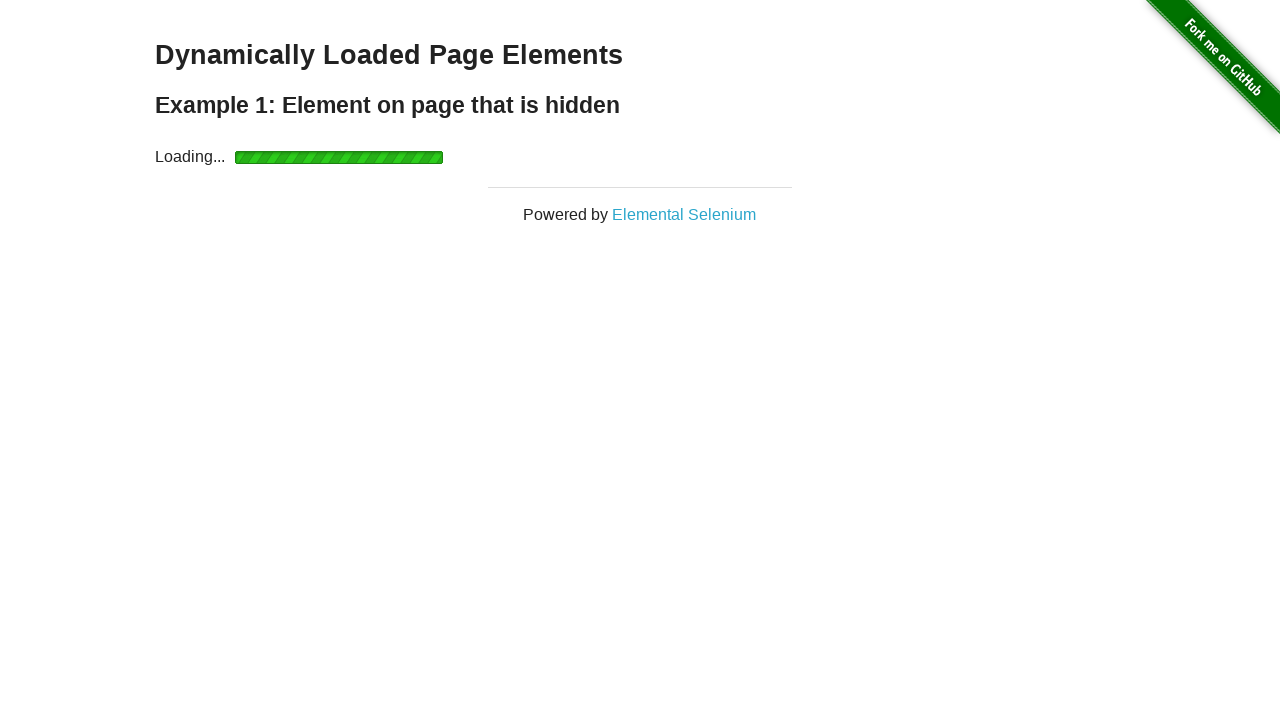

Loading bar disappeared
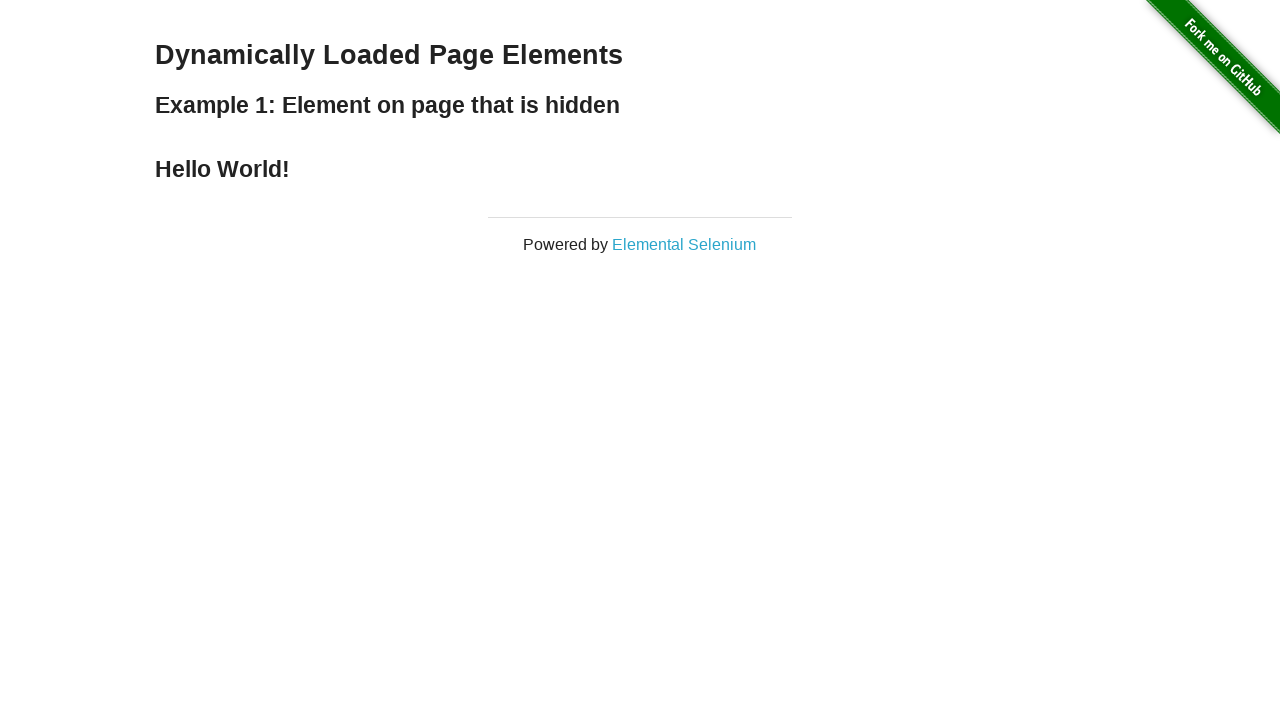

Finish text became visible after loading completed
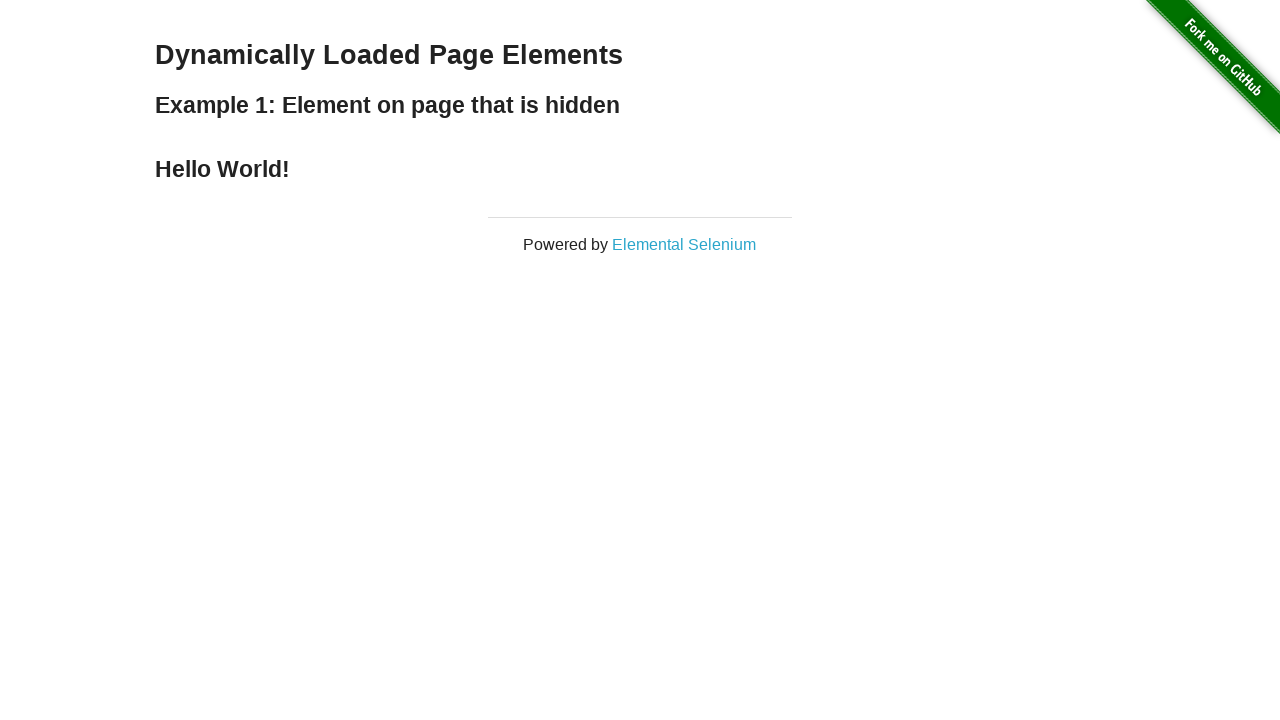

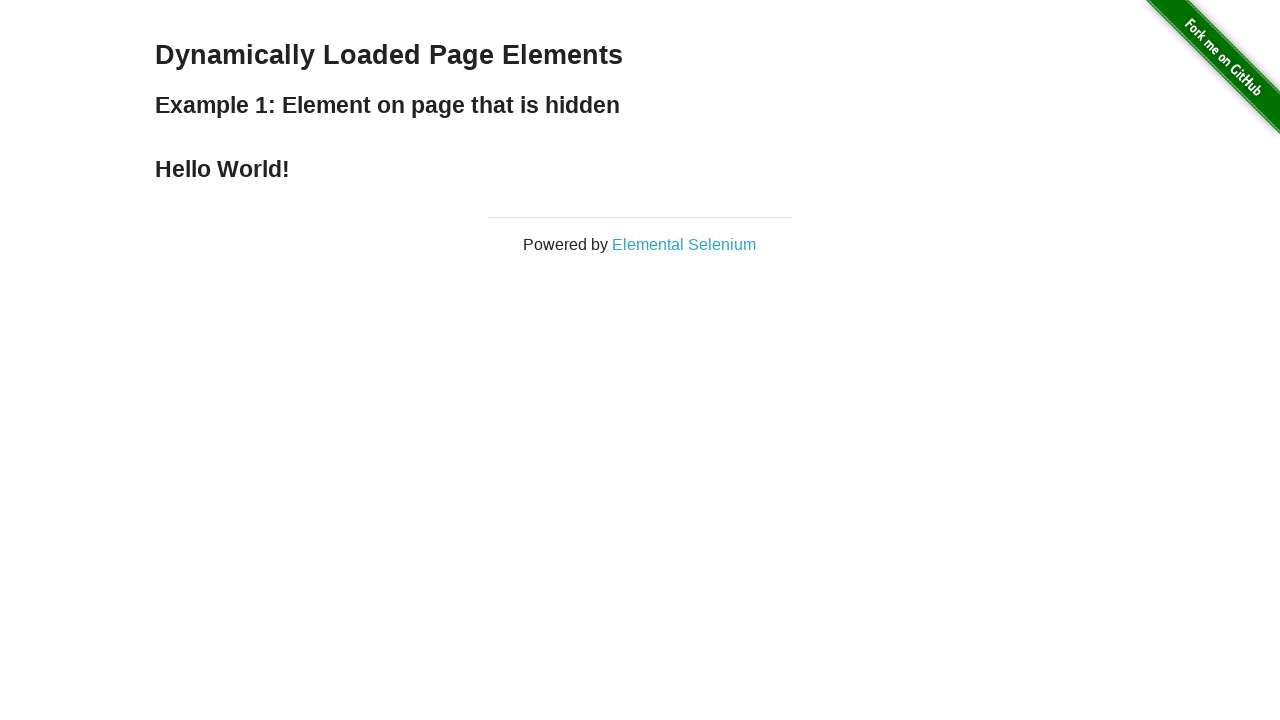